Tests add/remove element functionality by clicking "Add Element" button, verifying the "Delete" button appears, clicking it, and verifying it disappears.

Starting URL: https://loopcamp.vercel.app/add-remove-elements.html

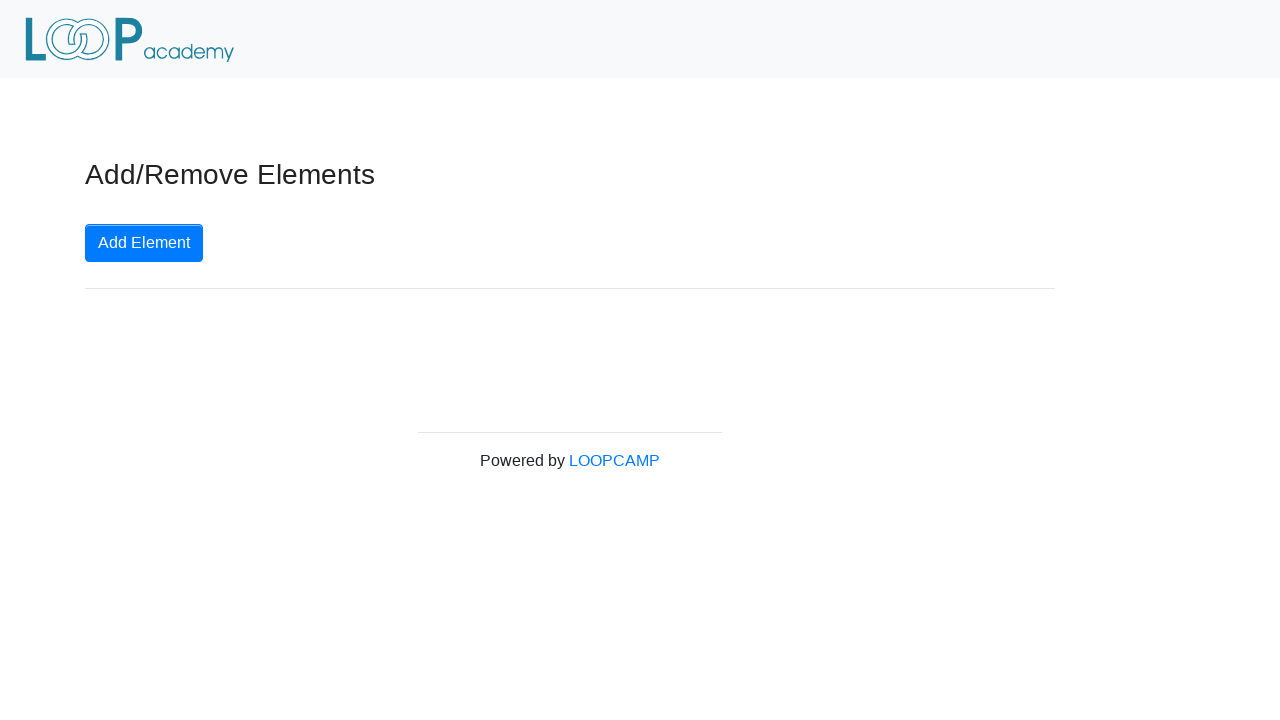

Clicked 'Add Element' button at (144, 243) on xpath=//button[contains(text(),'Add Element')]
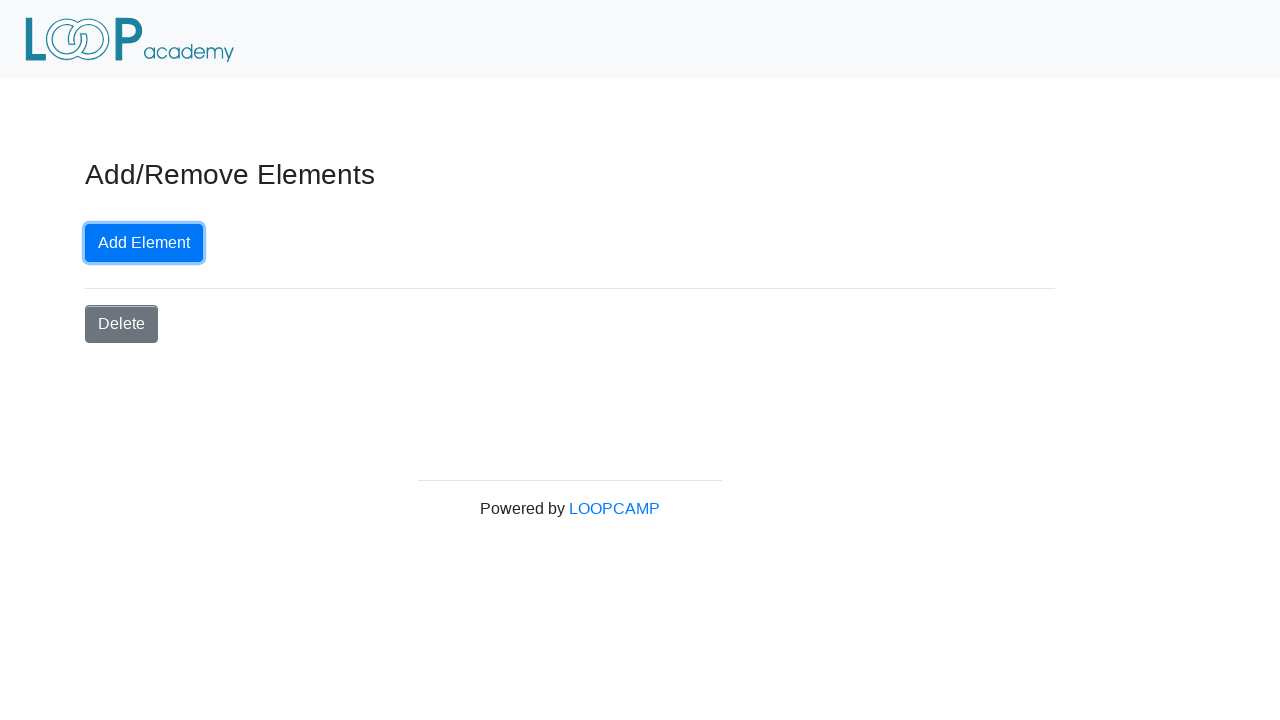

Waited for Delete button to become visible
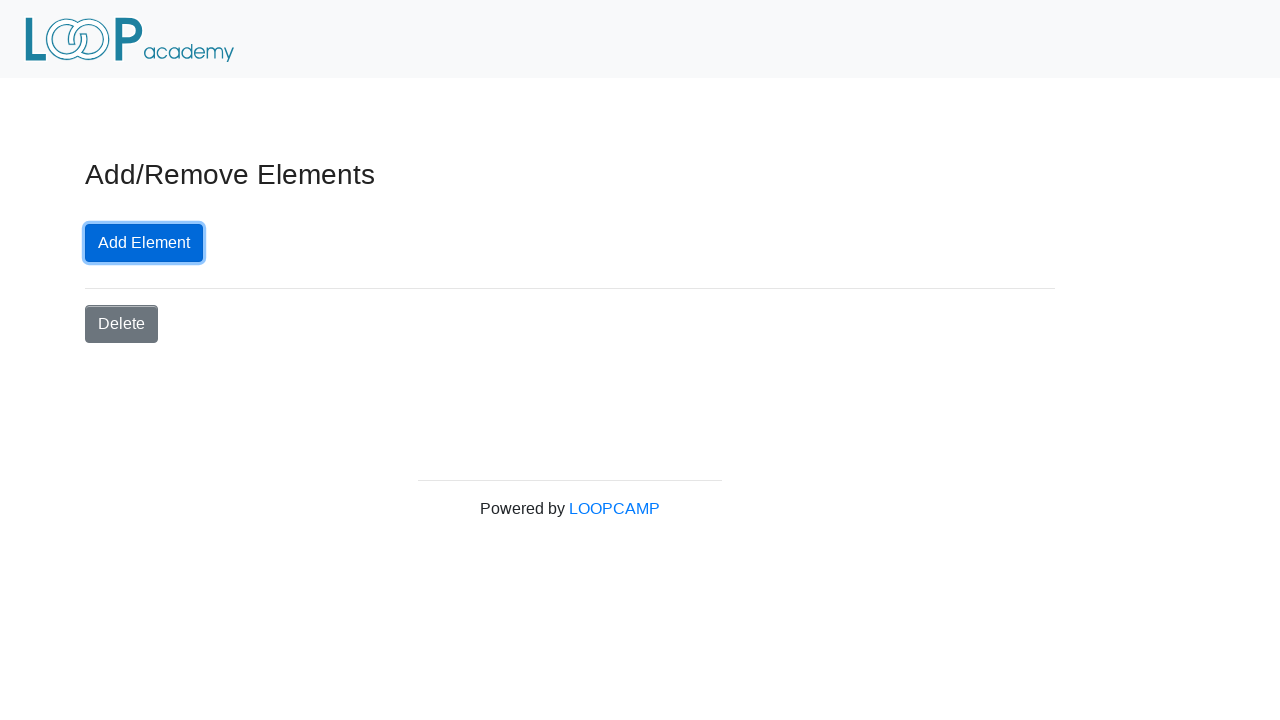

Verified Delete button is visible
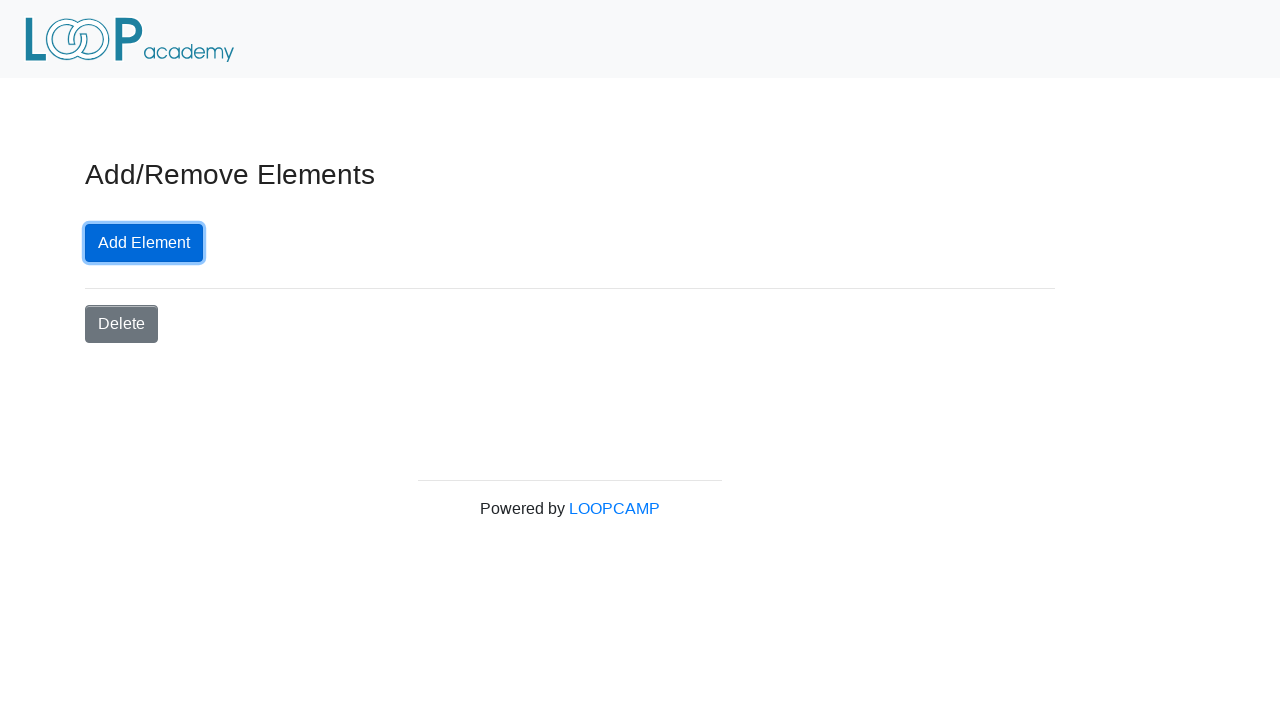

Clicked Delete button at (122, 324) on xpath=//button[contains(text(),'Delete')]
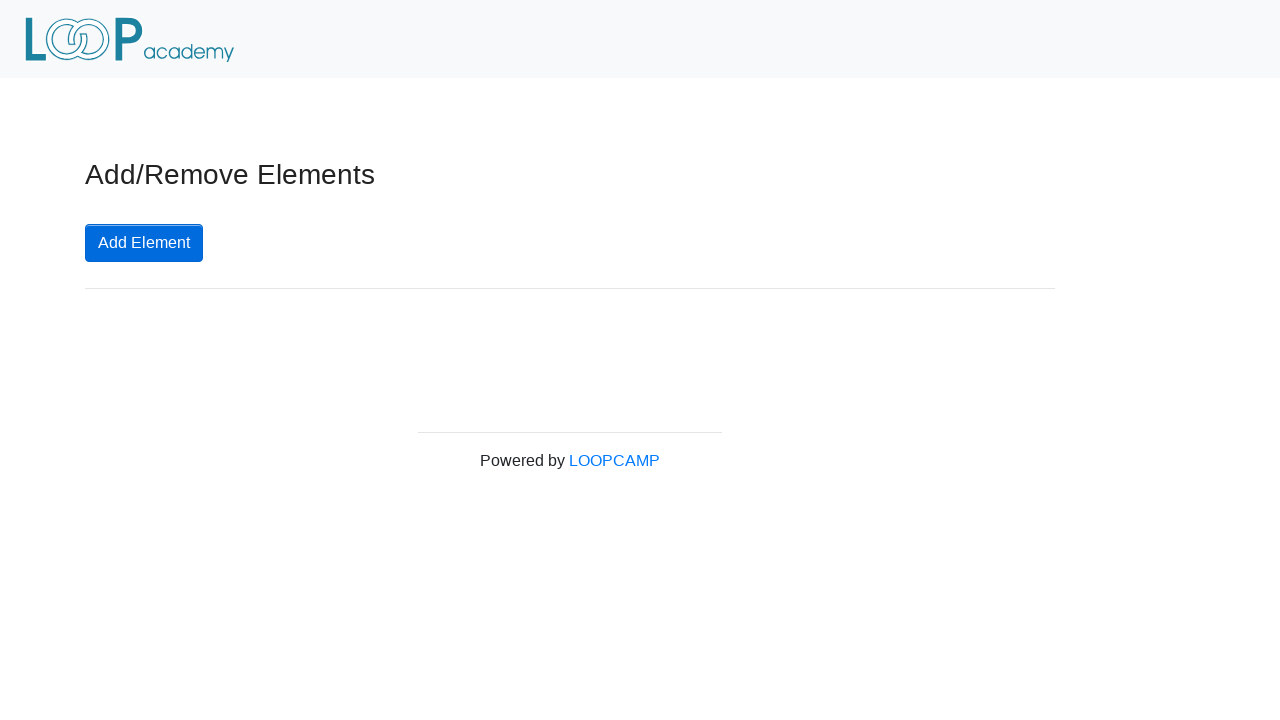

Waited for Delete button to become hidden
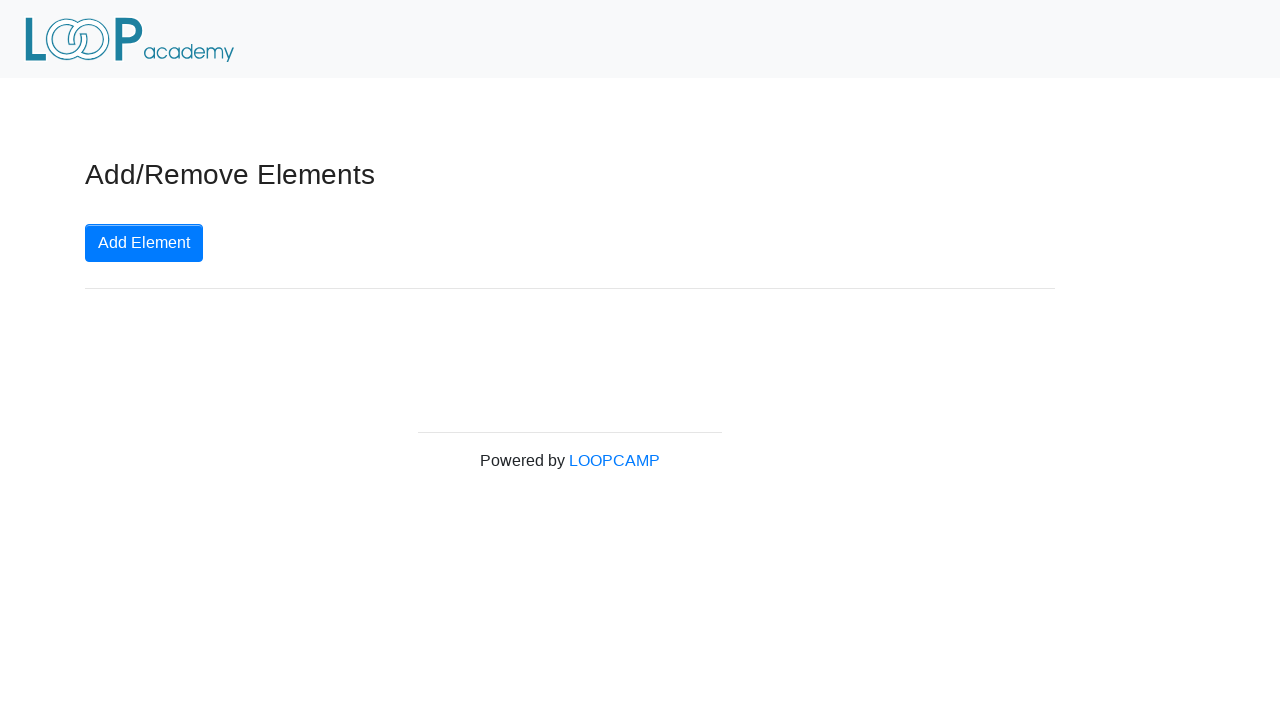

Verified Delete button is no longer visible
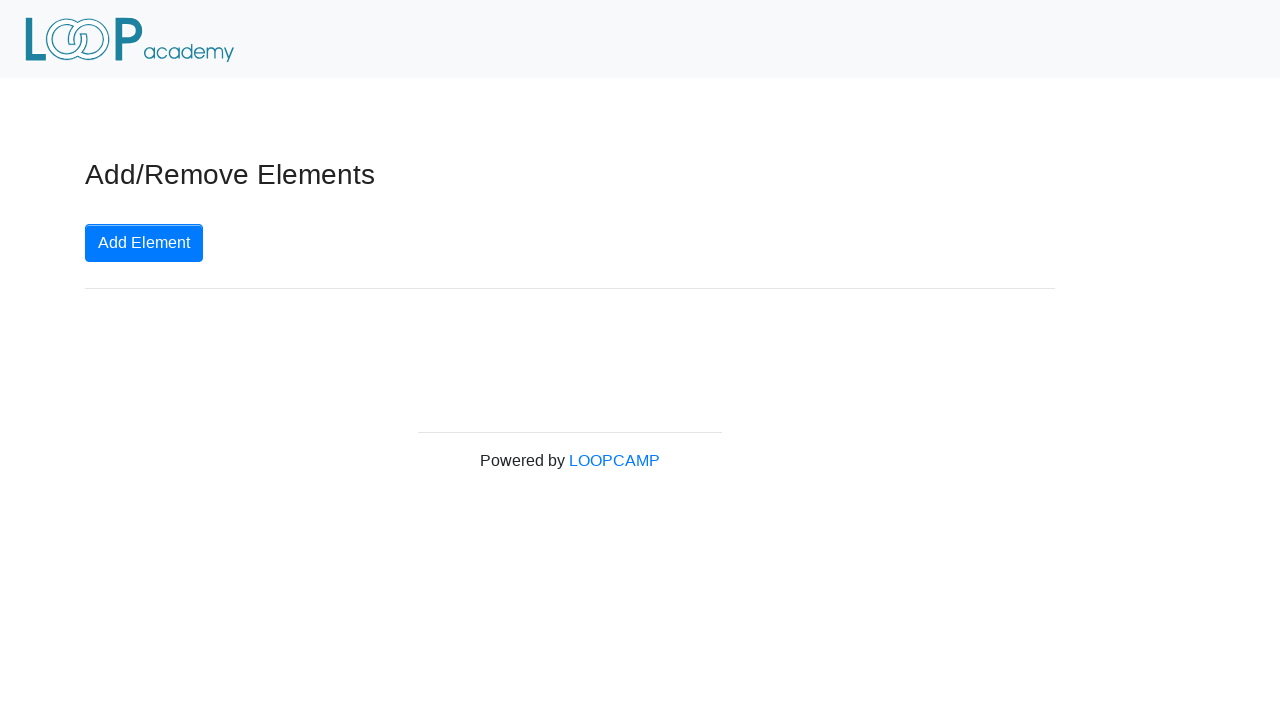

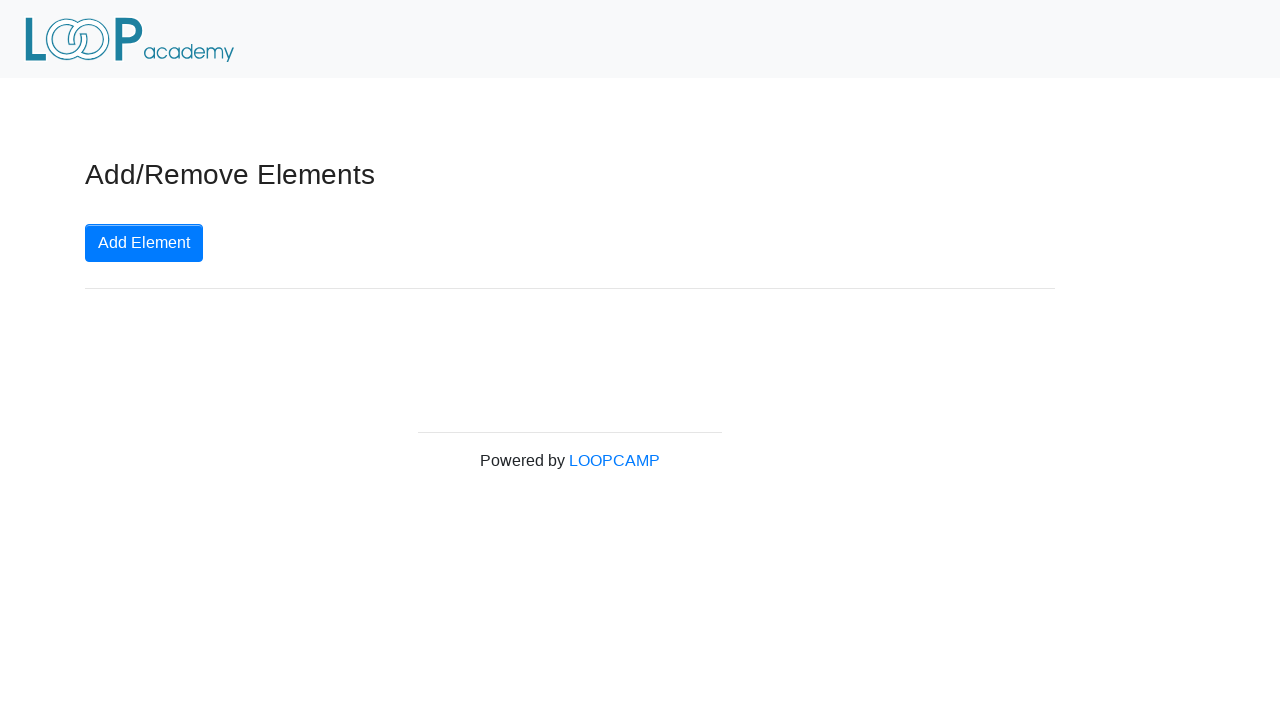